Tests checkbox functionality by locating and clicking all checkboxes within a specific div element on the page

Starting URL: http://www.tizag.com/htmlT/htmlcheckboxes.php

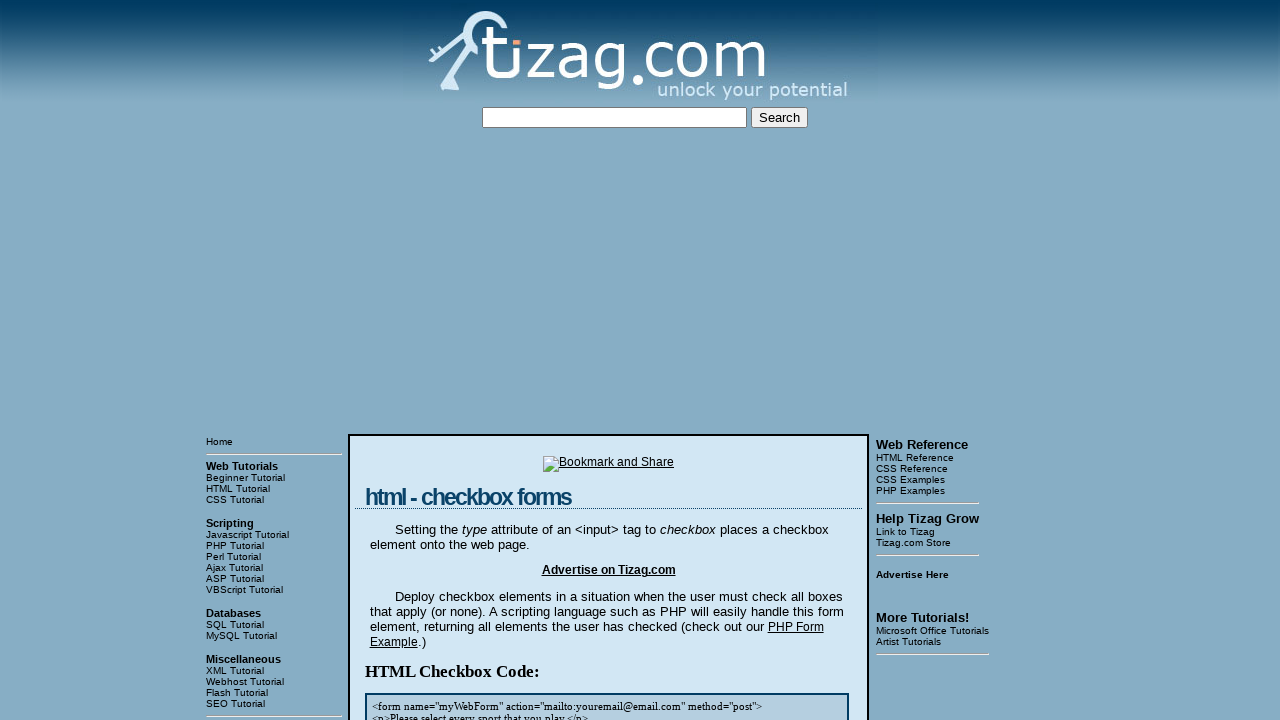

Located the first display div containing checkboxes
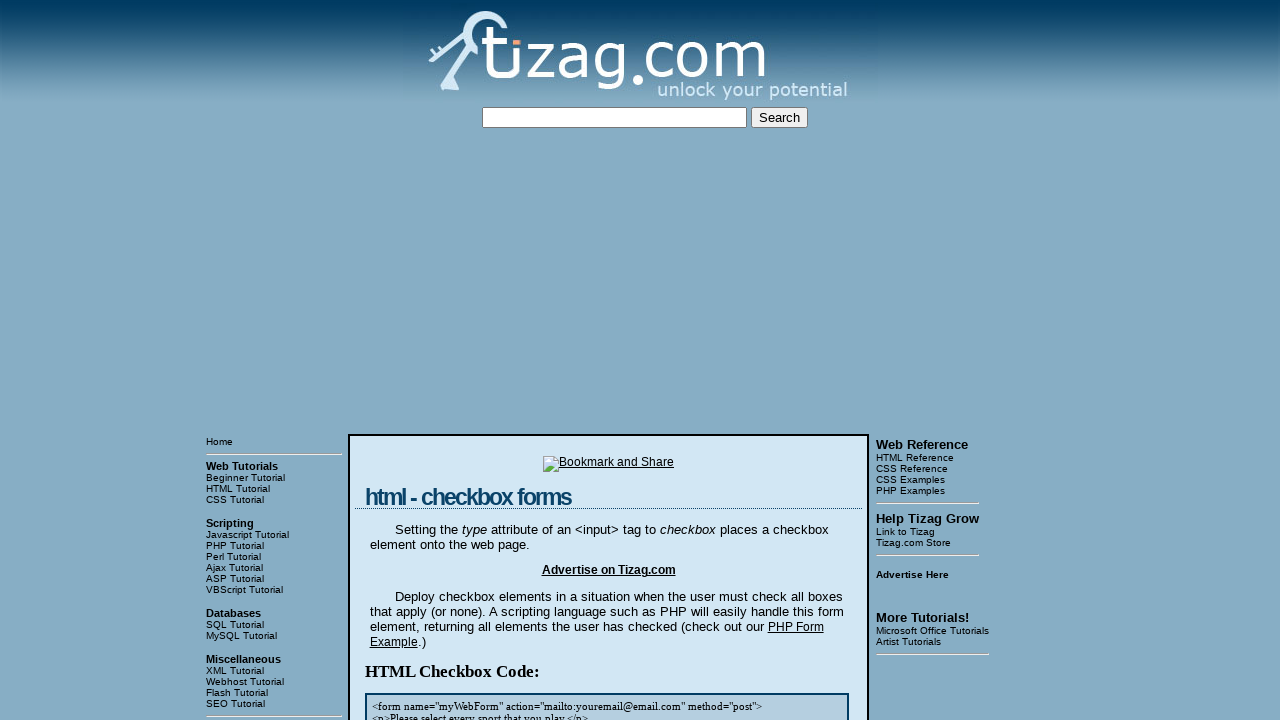

Found all checkbox input elements within the display div
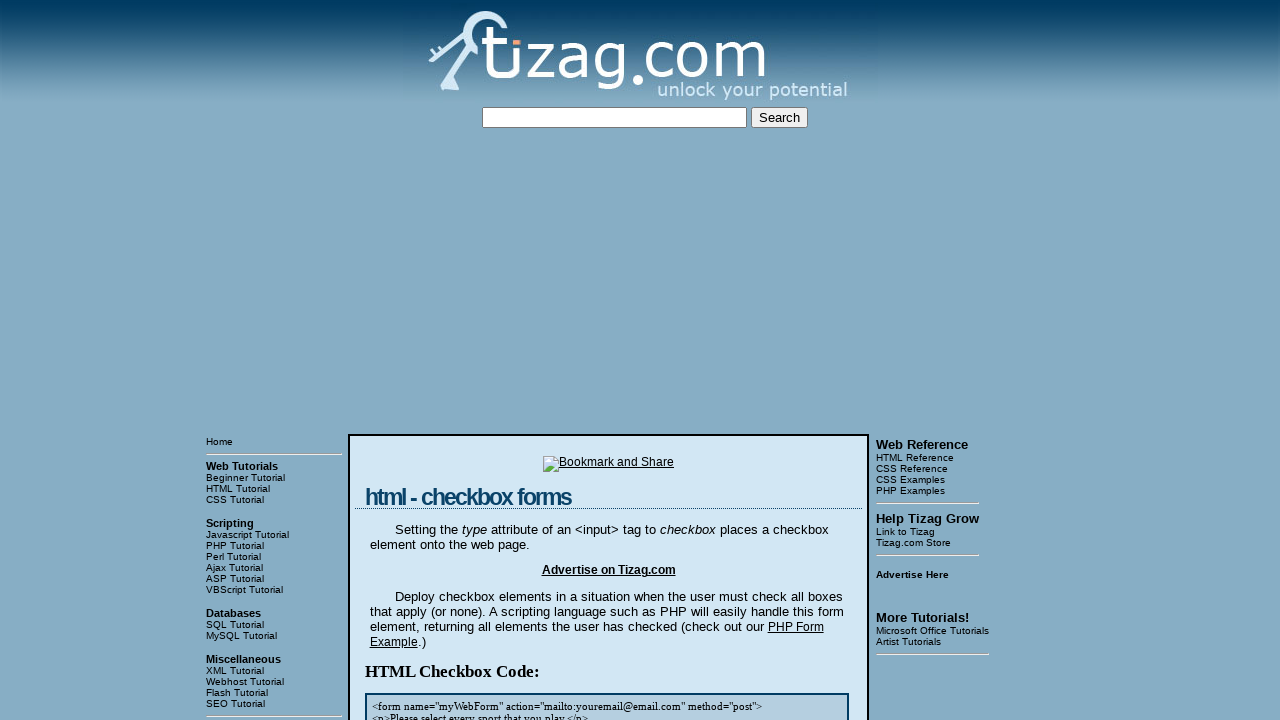

Clicked a checkbox in the display div at (422, 360) on (//div[@class='display'])[1] >> input >> nth=0
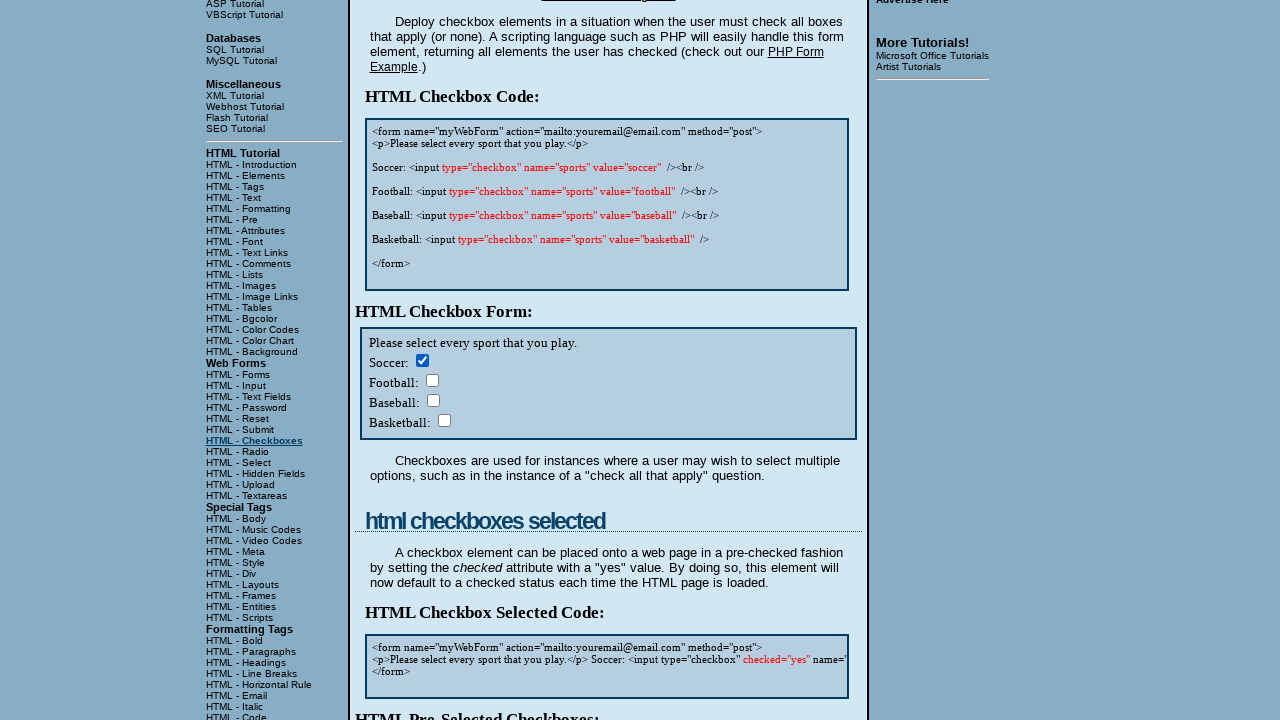

Clicked a checkbox in the display div at (432, 380) on (//div[@class='display'])[1] >> input >> nth=1
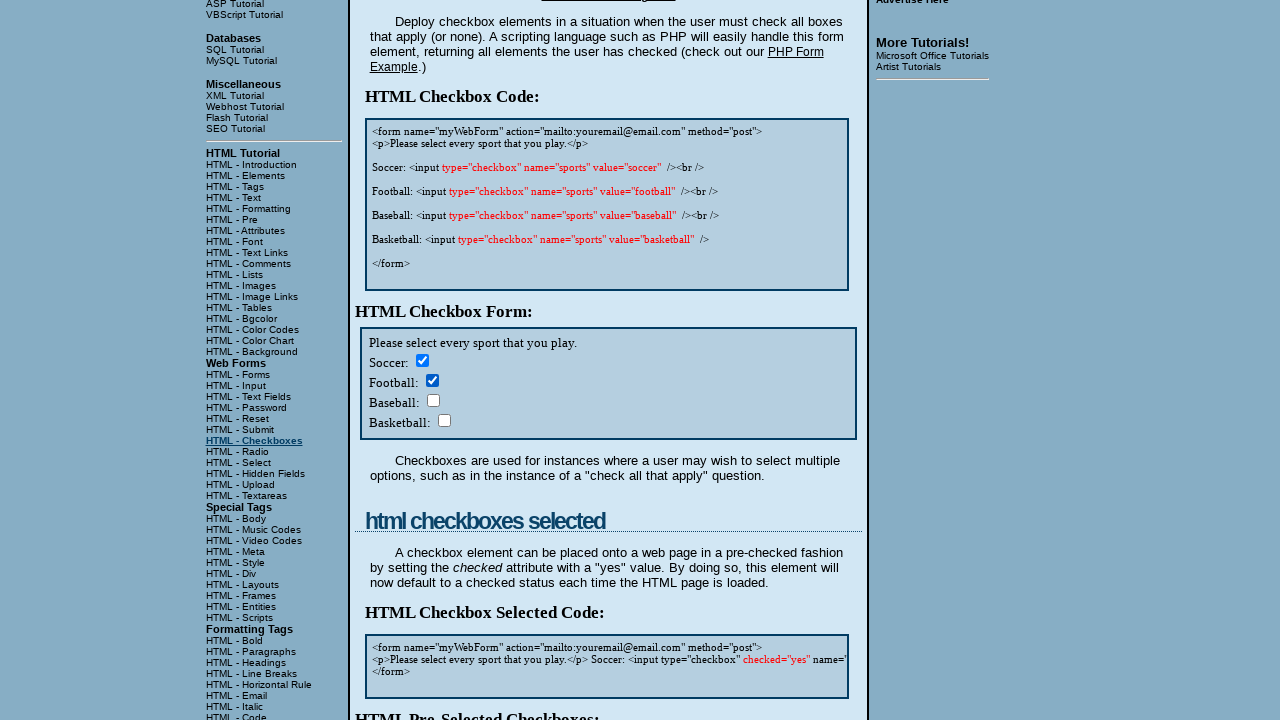

Clicked a checkbox in the display div at (433, 400) on (//div[@class='display'])[1] >> input >> nth=2
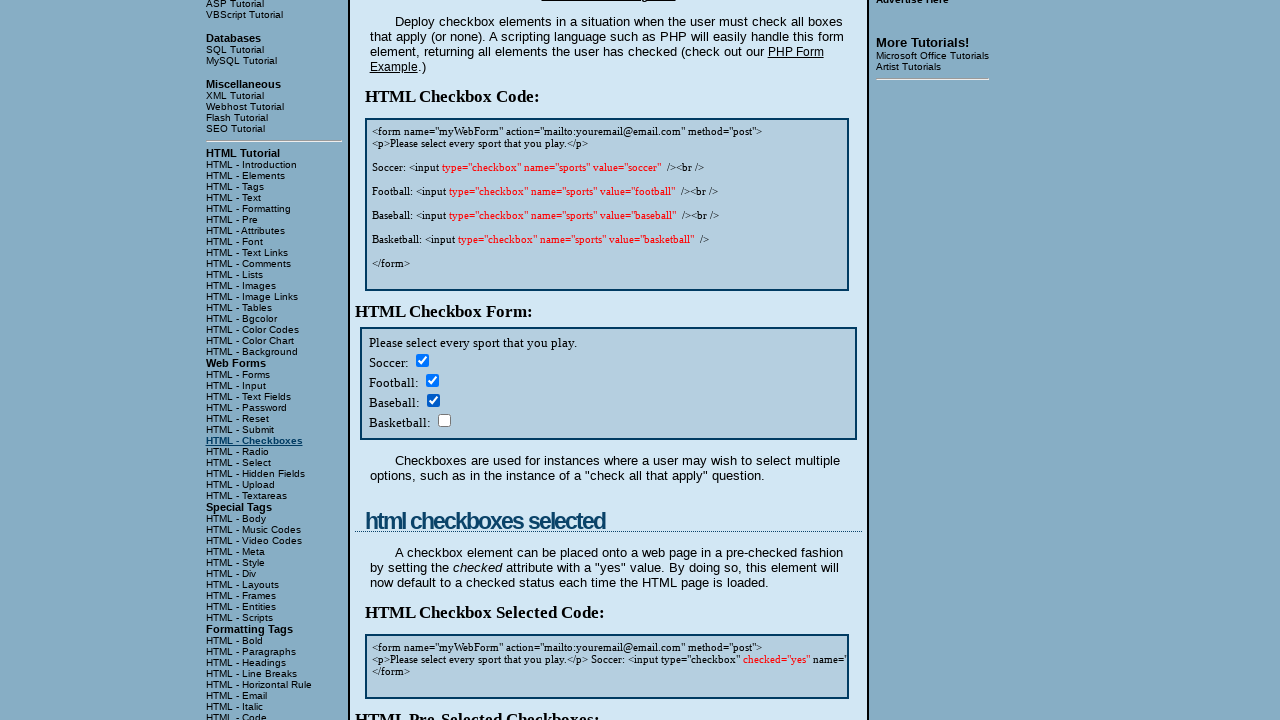

Clicked a checkbox in the display div at (444, 420) on (//div[@class='display'])[1] >> input >> nth=3
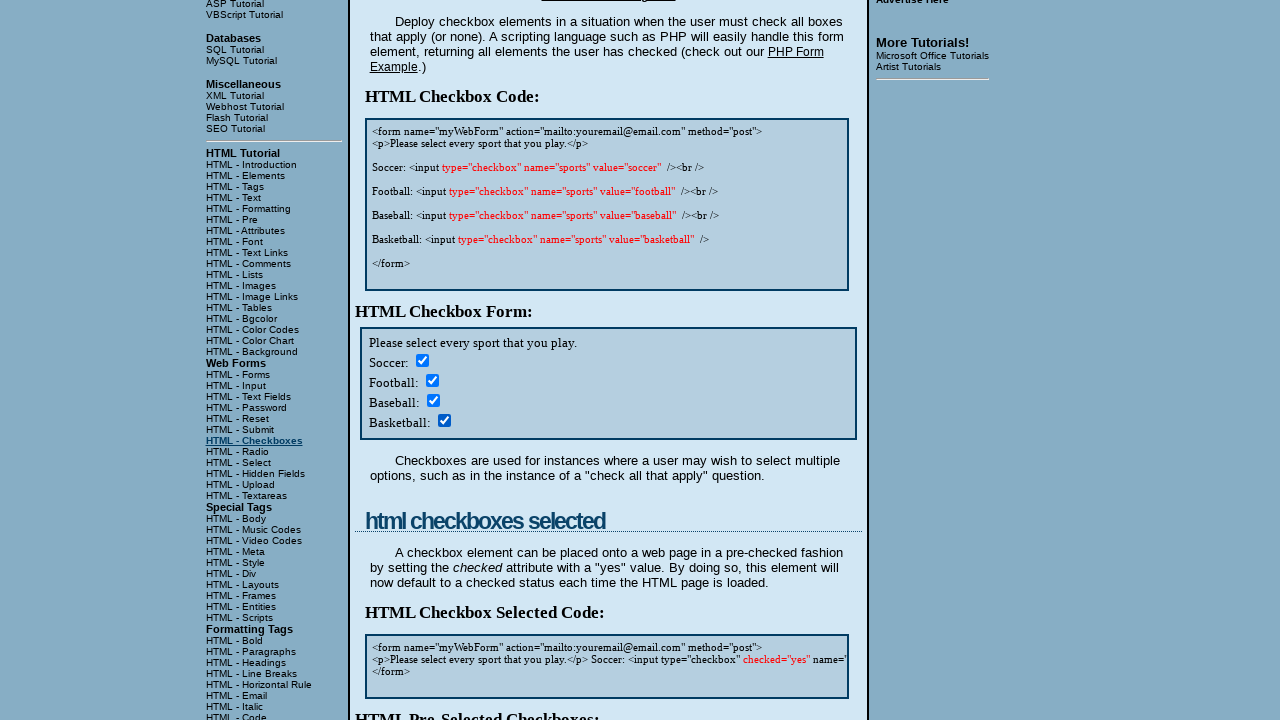

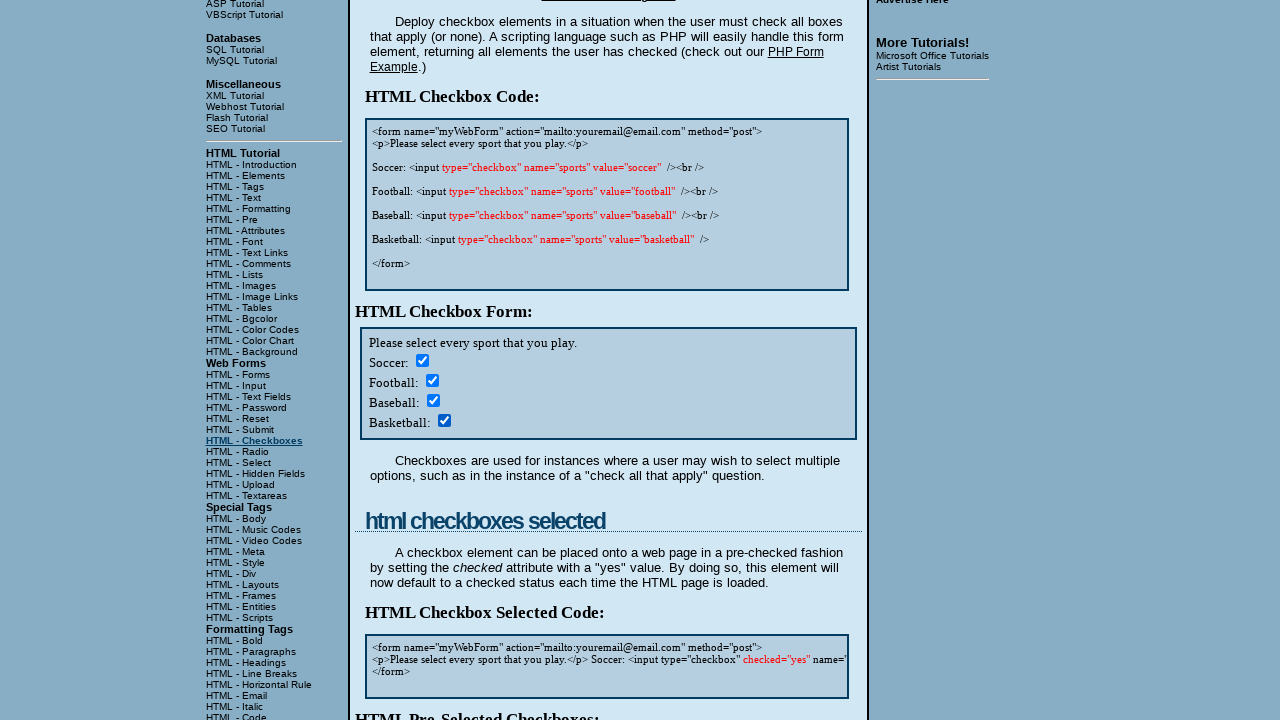